Tests checkbox functionality by navigating to a checkboxes page, finding all checkbox elements, and verifying that the second checkbox is checked using both attribute lookup and is_selected methods.

Starting URL: http://the-internet.herokuapp.com/checkboxes

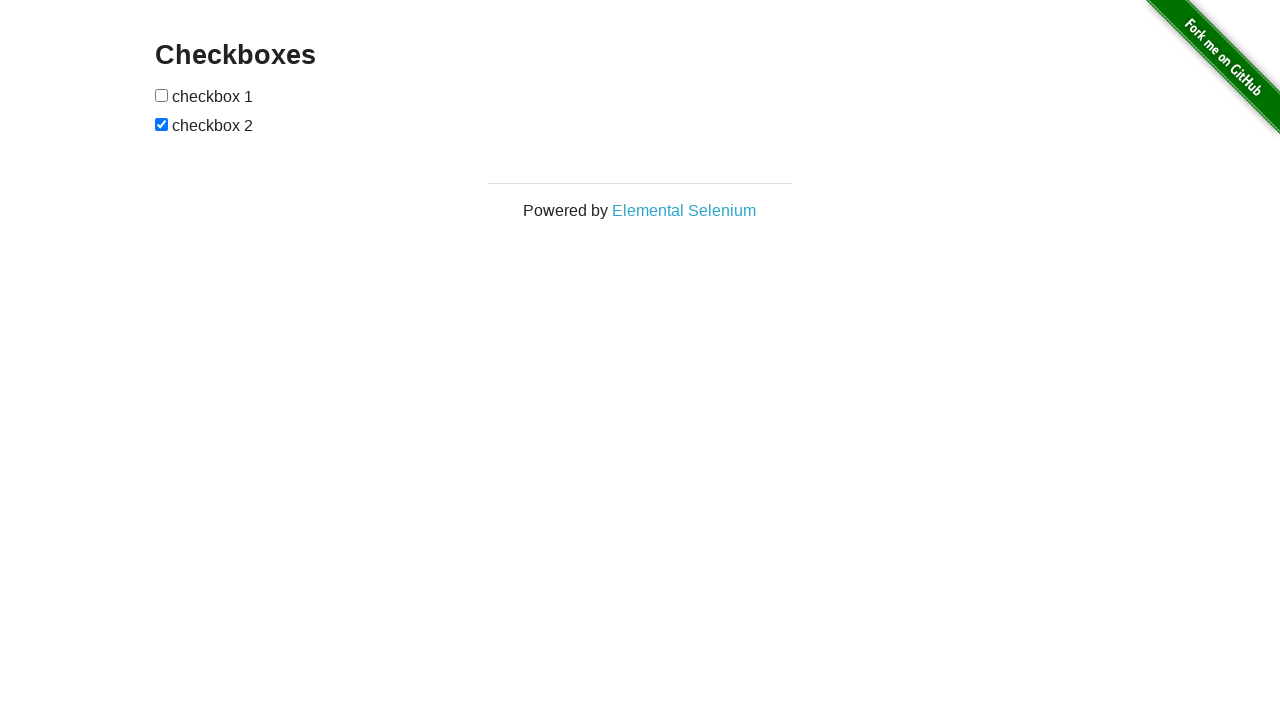

Located all checkbox elements on the page
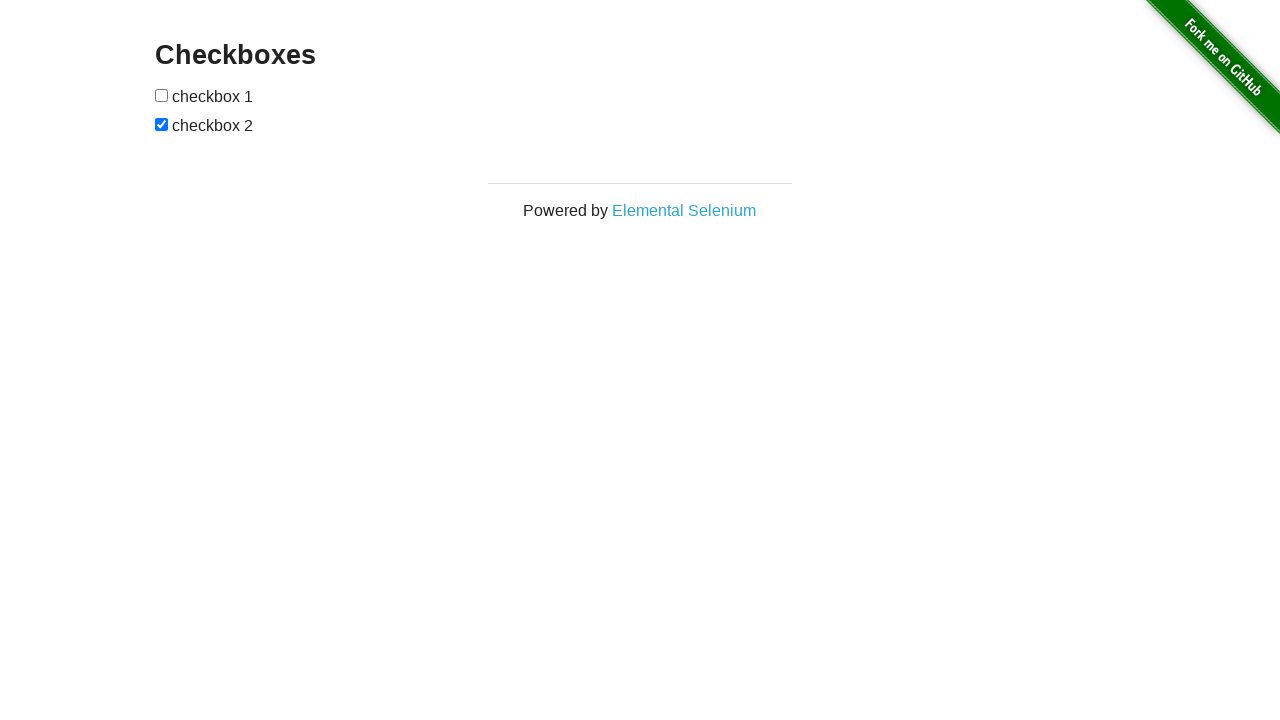

First checkbox became visible
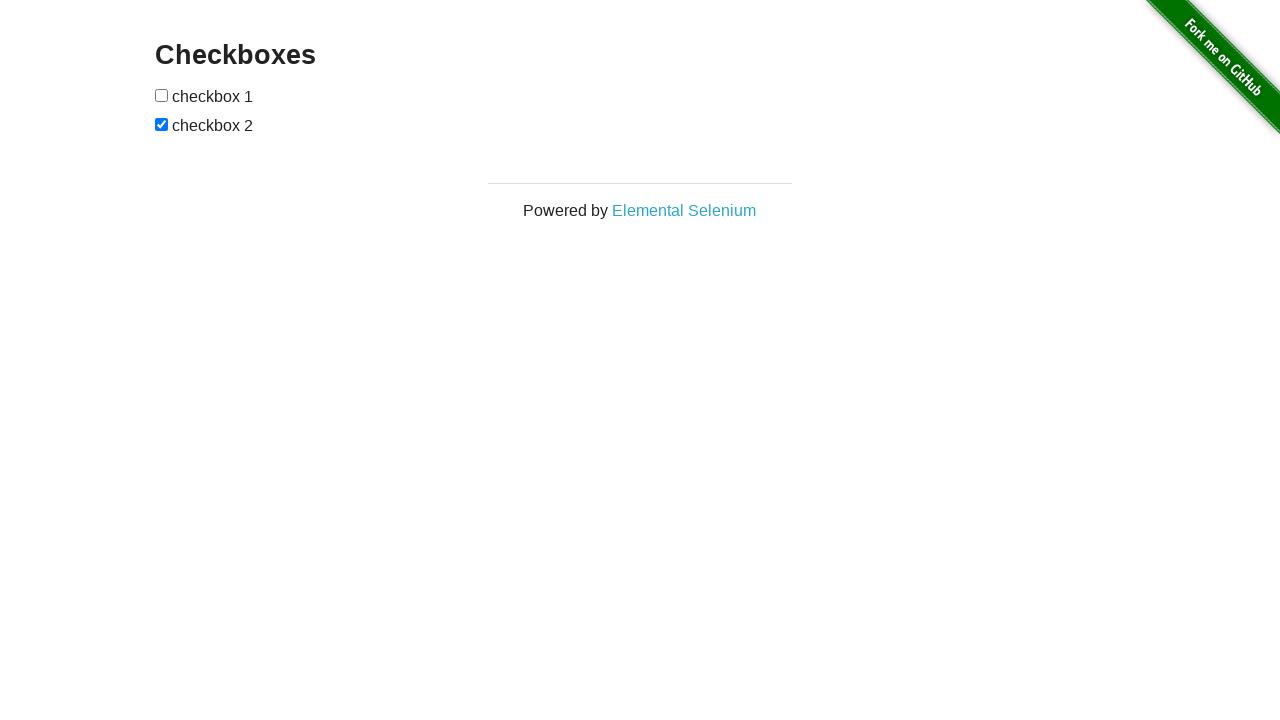

Verified that second checkbox is checked
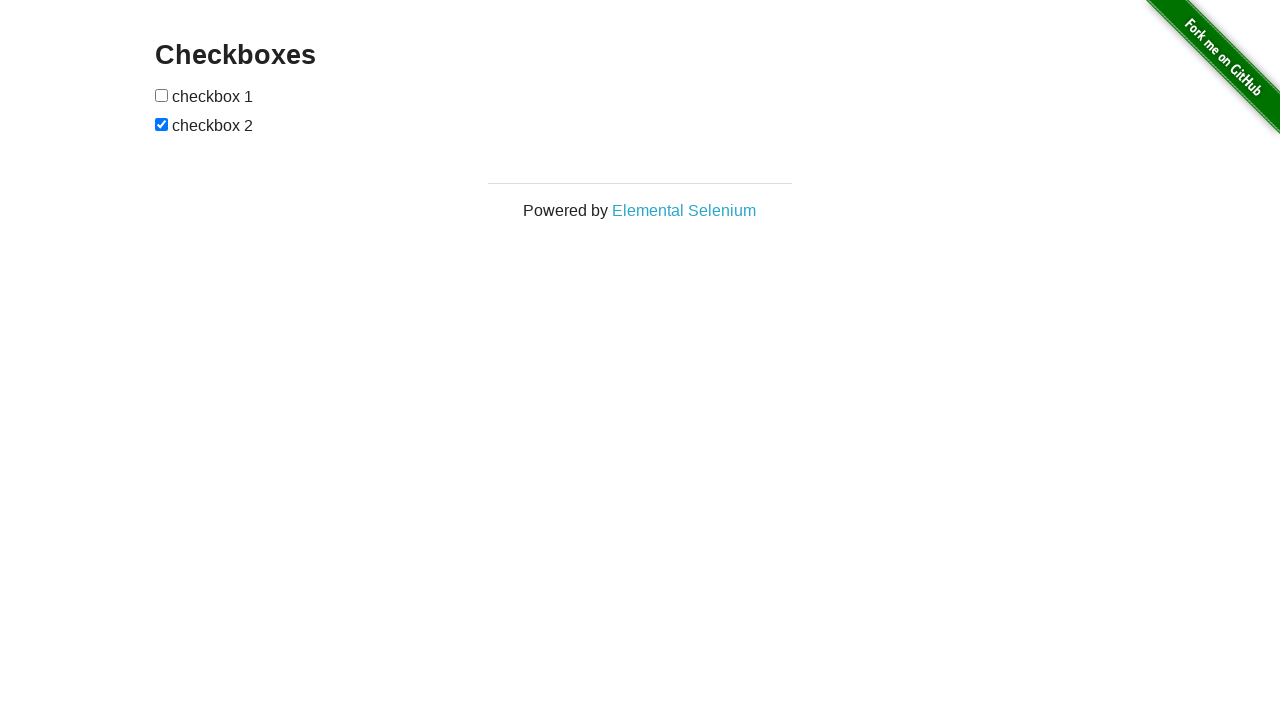

Verified that first checkbox is not checked
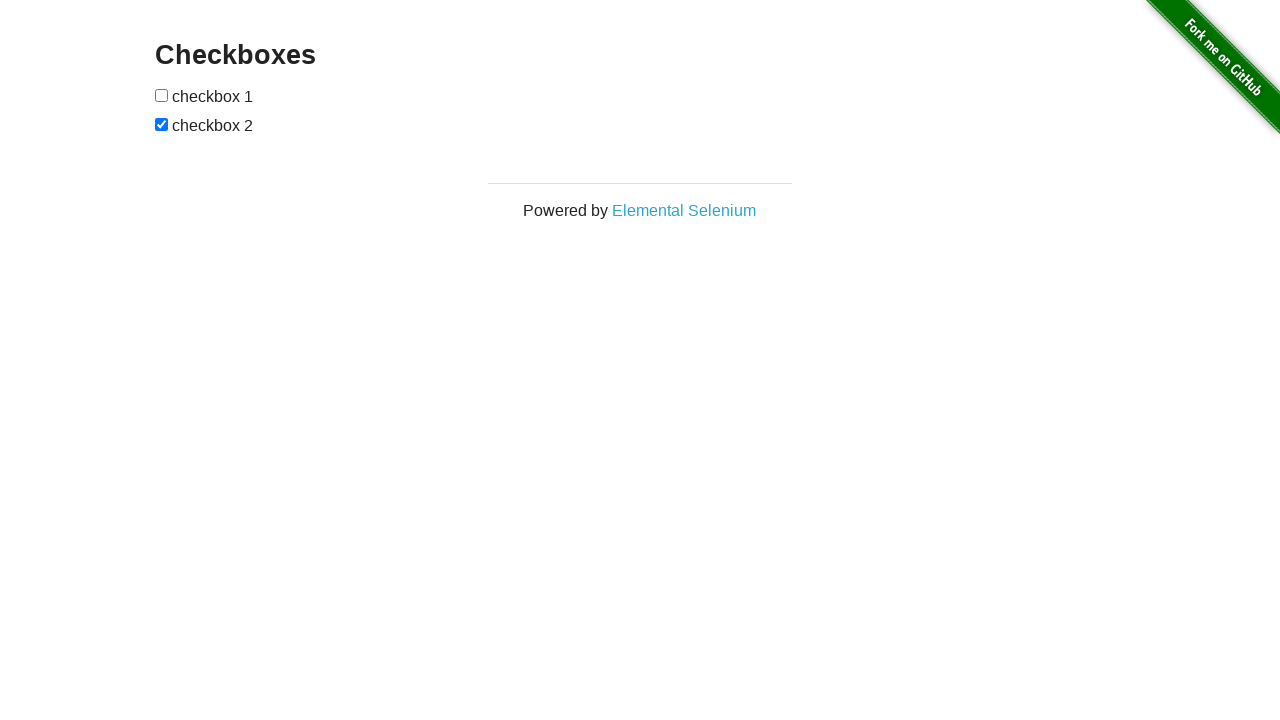

Clicked the first checkbox to check it at (162, 95) on input[type="checkbox"] >> nth=0
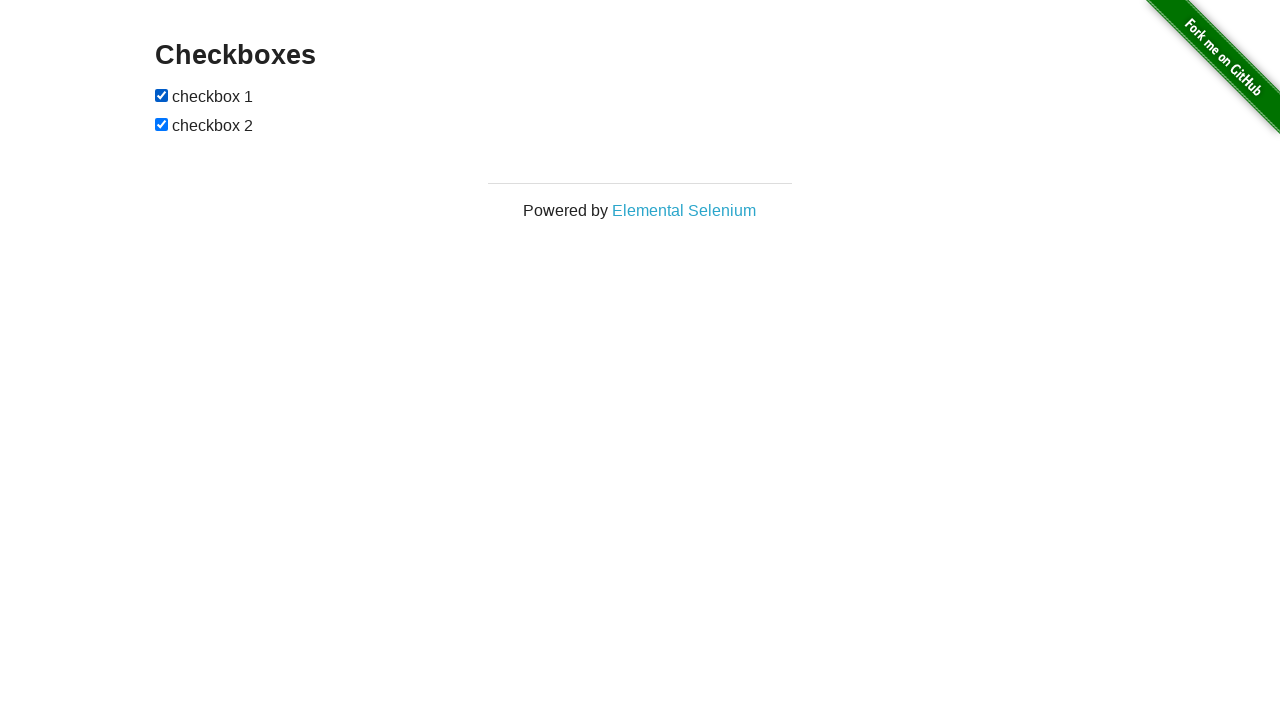

Verified that first checkbox is now checked after clicking
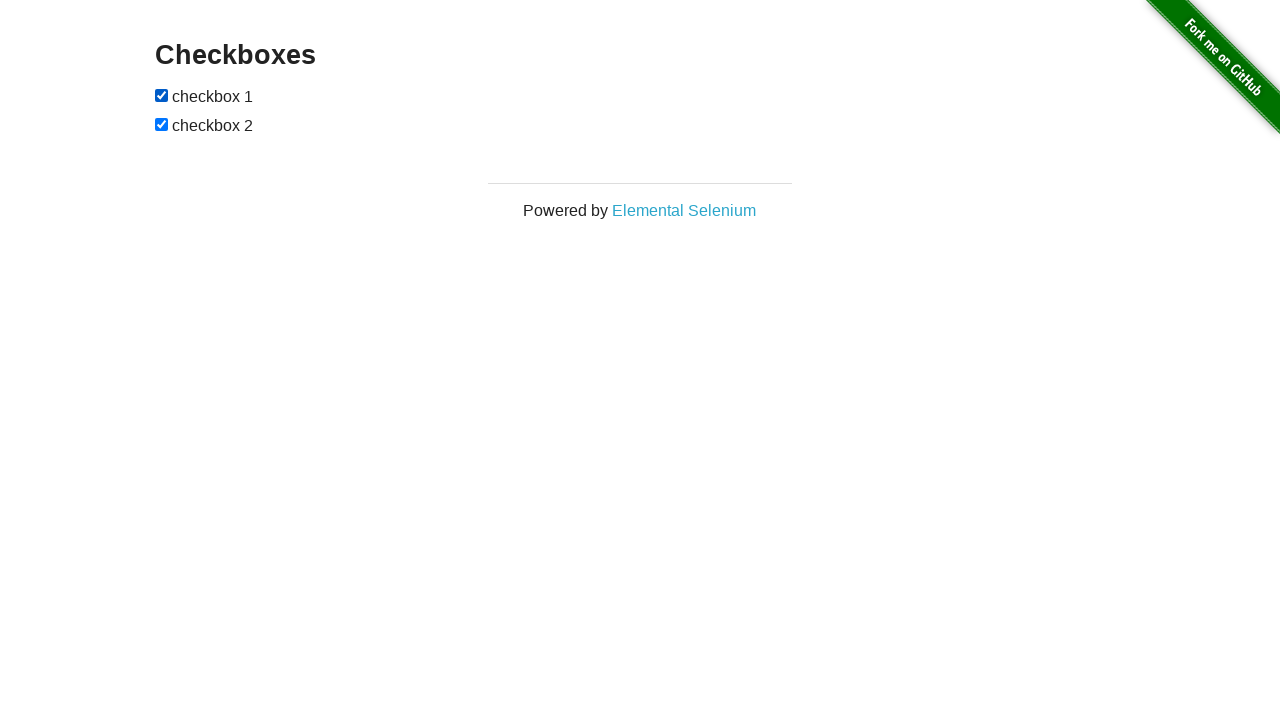

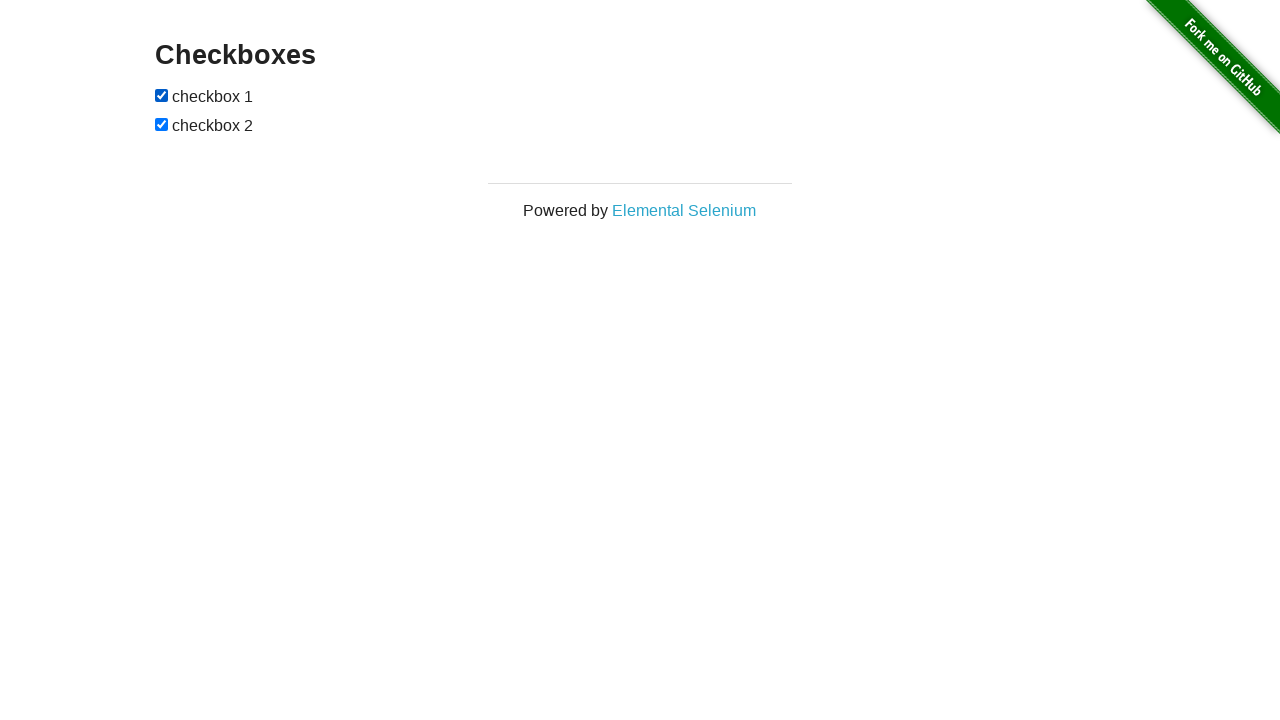